Tests A/B split testing opt-out by first navigating to the main page, adding an opt-out cookie, then navigating to the A/B test page and verifying the opt-out heading.

Starting URL: http://the-internet.herokuapp.com

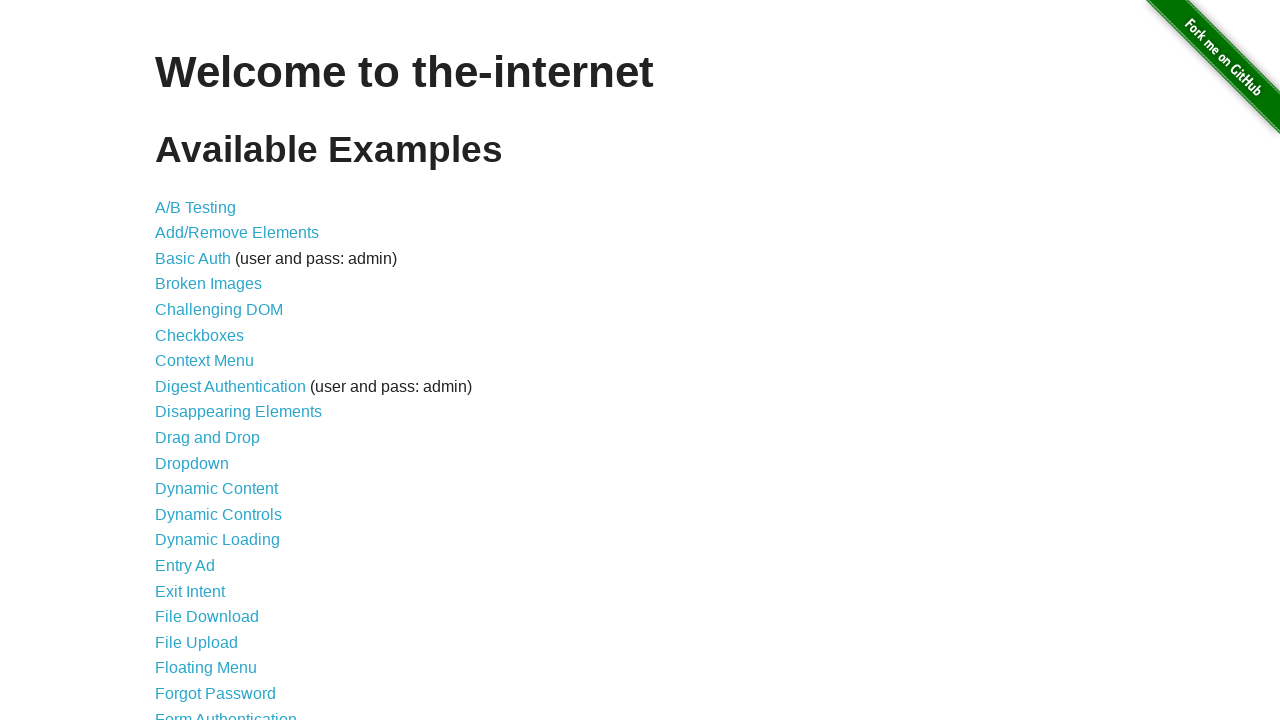

Added optimizelyOptOut cookie to opt out of A/B testing
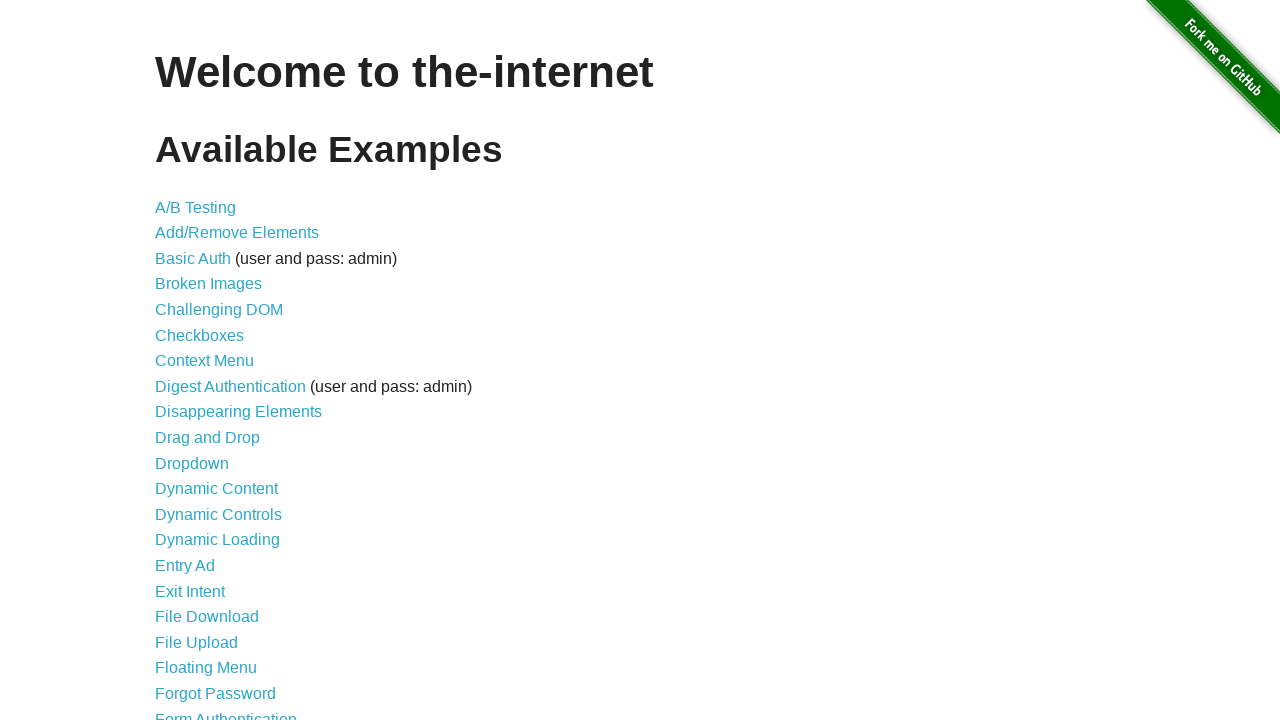

Navigated to A/B test page
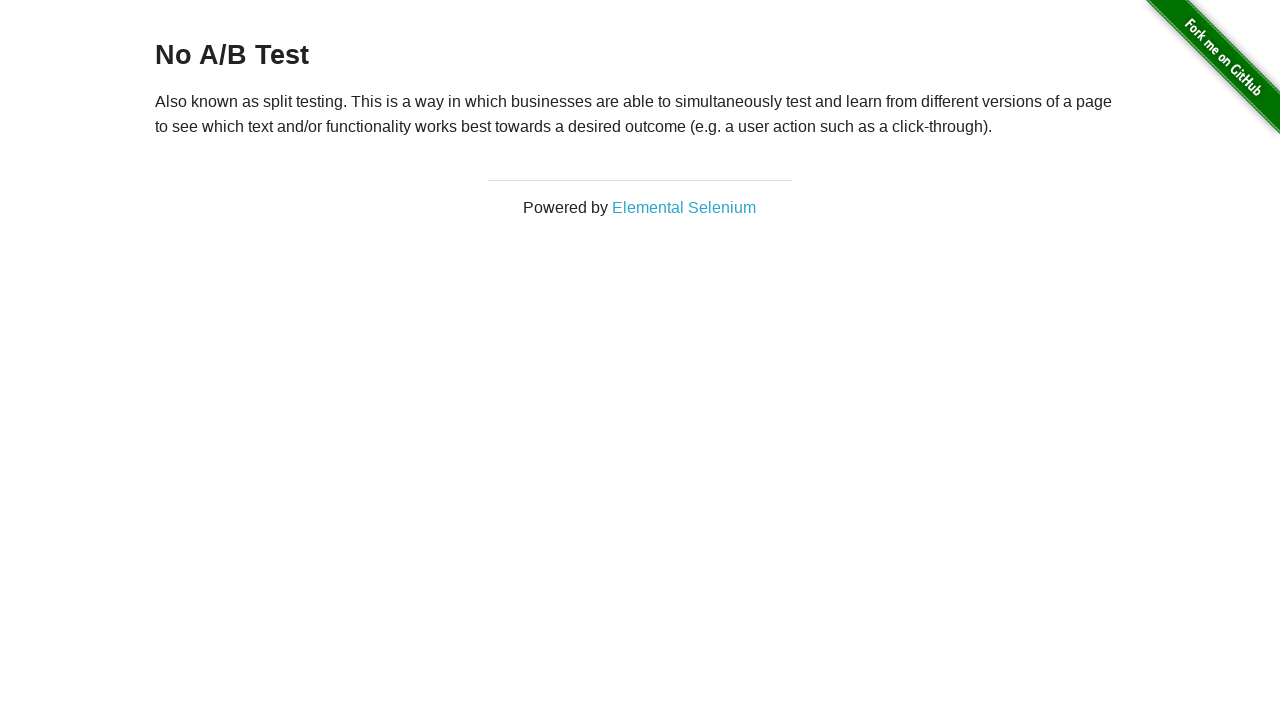

Retrieved heading text from page
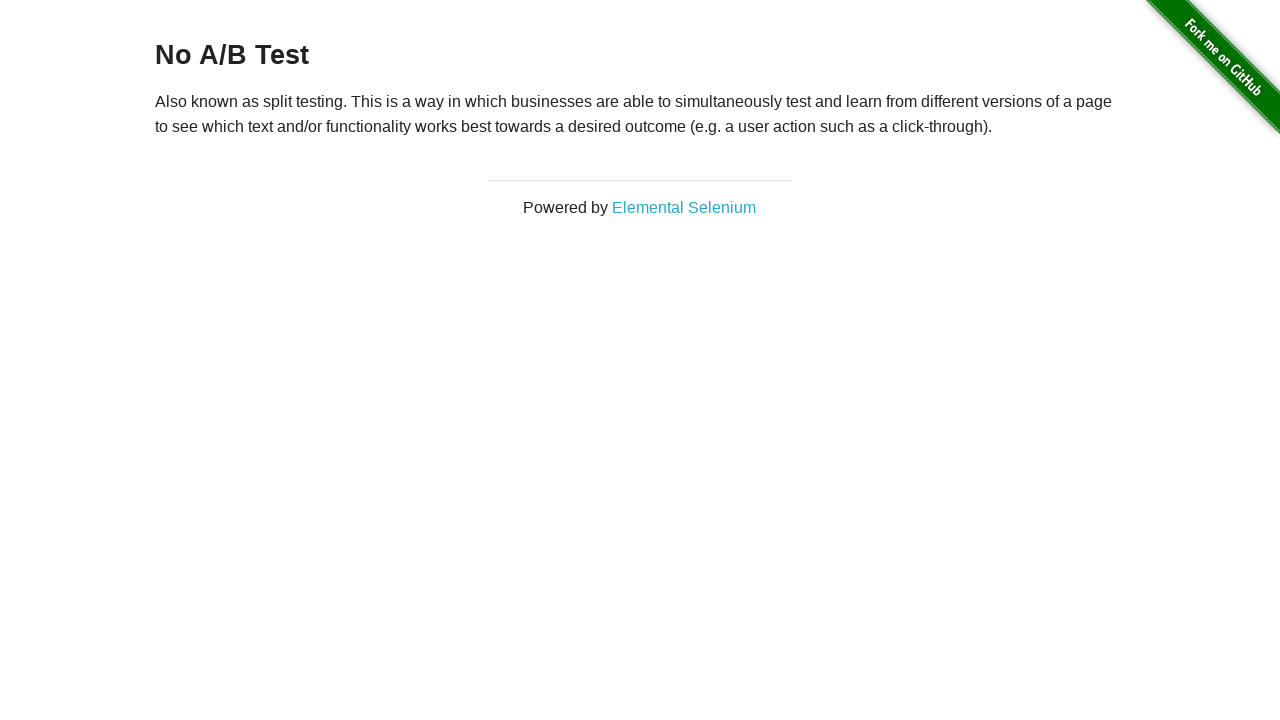

Verified opt-out heading displays 'No A/B Test'
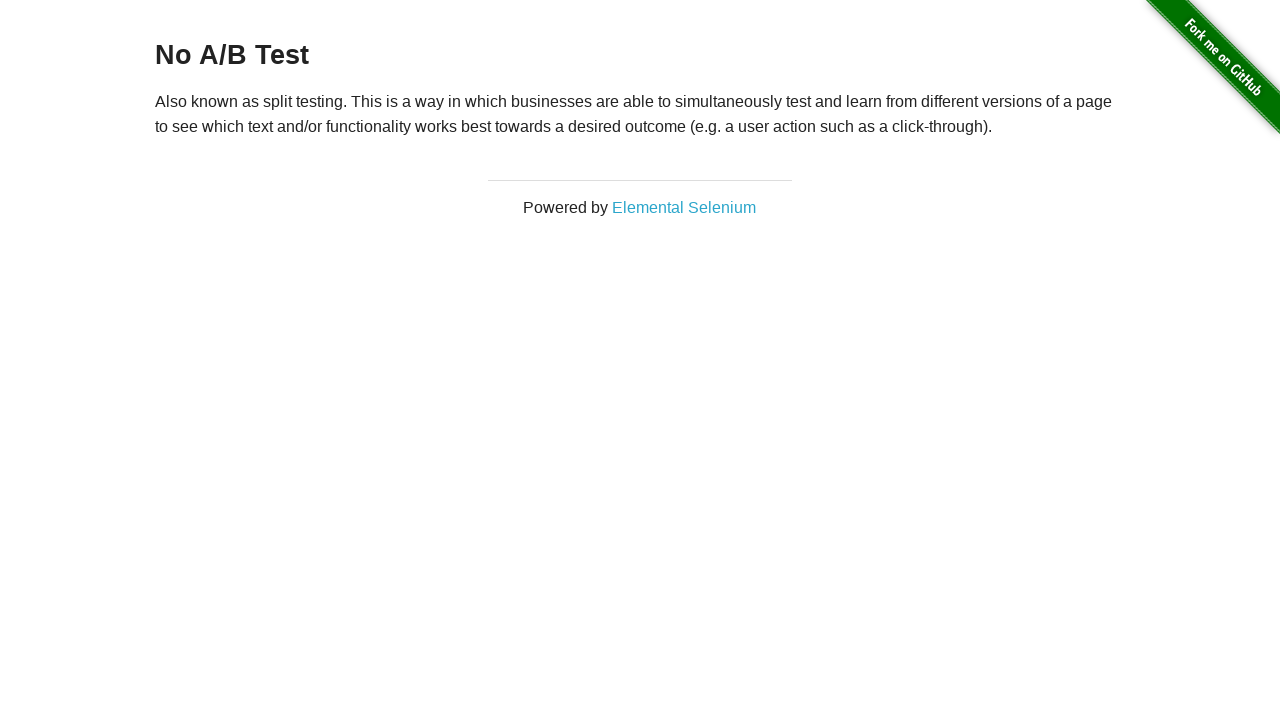

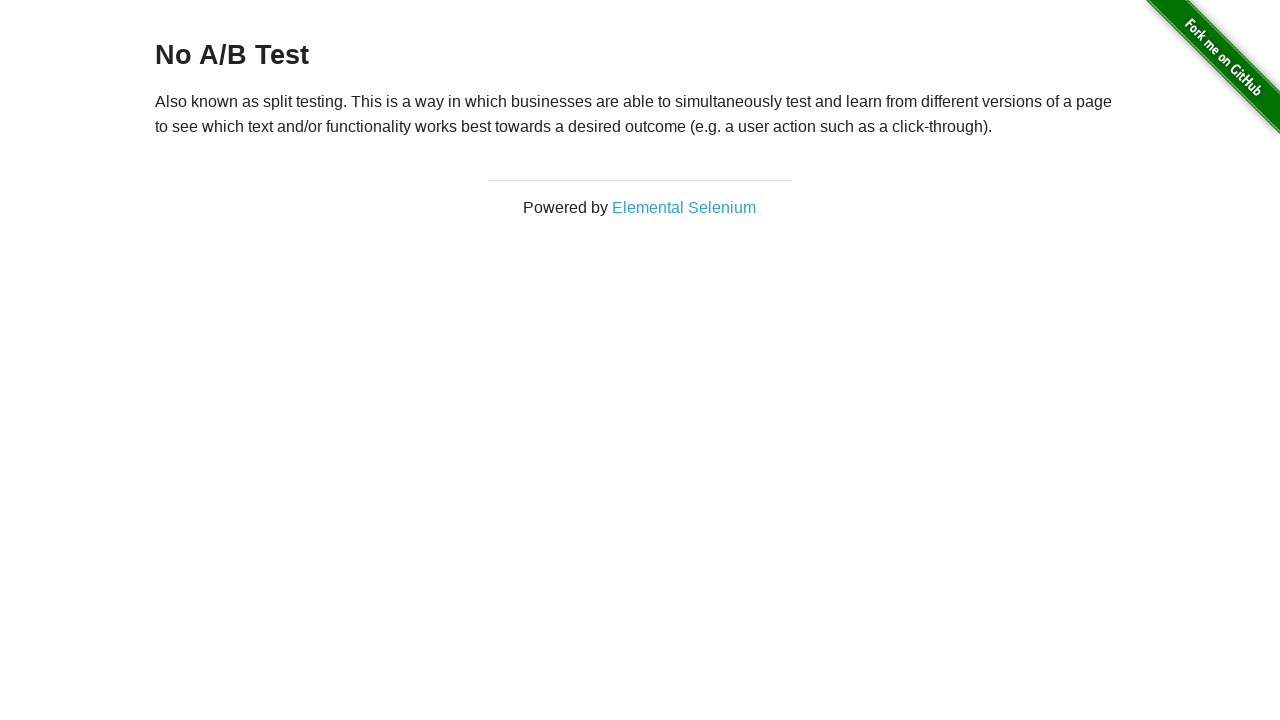